Tests multi-select dropdown functionality by selecting multiple options using different selection methods (by index, by value, and by visible text)

Starting URL: https://www.krninformatix.com/sample.html

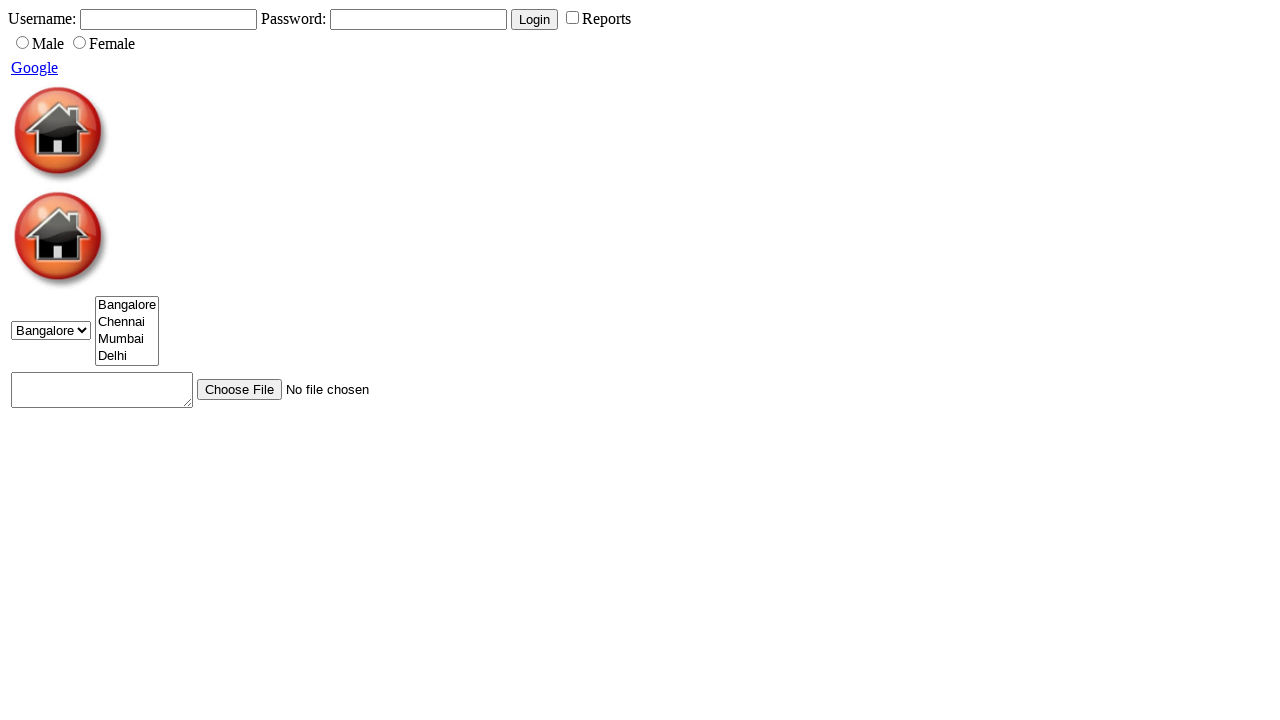

Selected first option by index (Mumbai) from multi-select dropdown on #cities
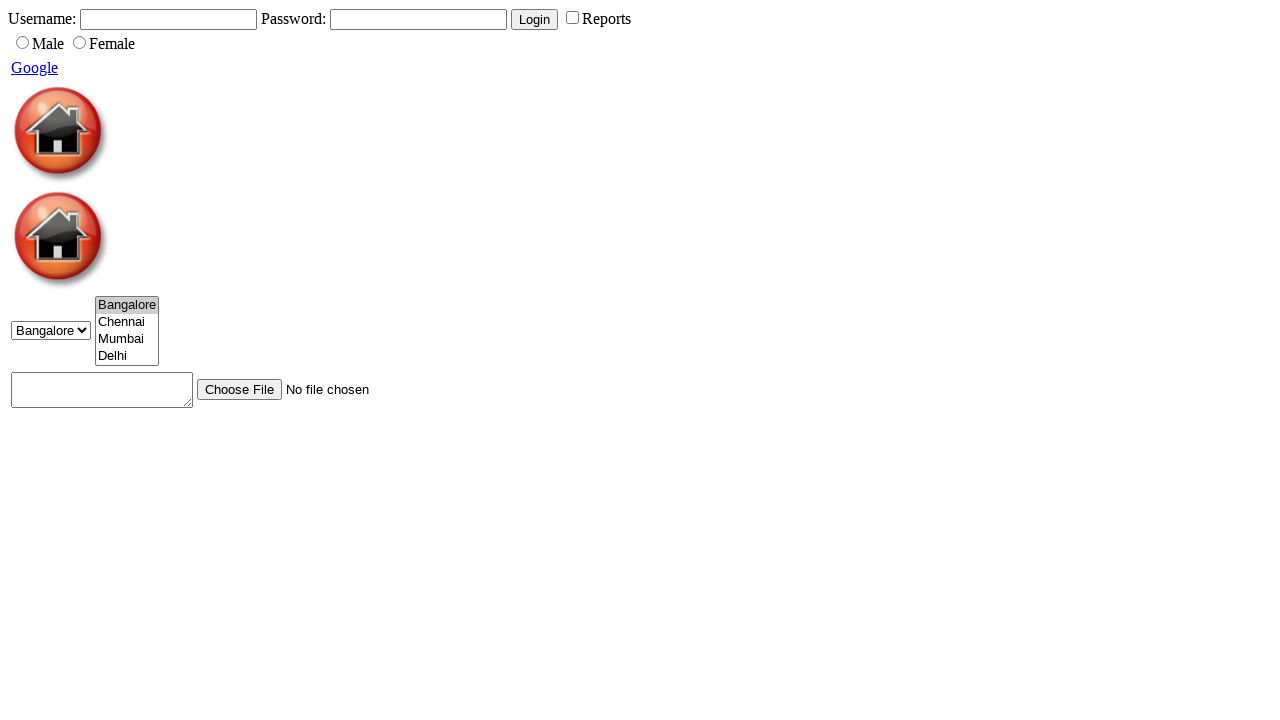

Selected option by value '1' (Pune) from multi-select dropdown on #cities
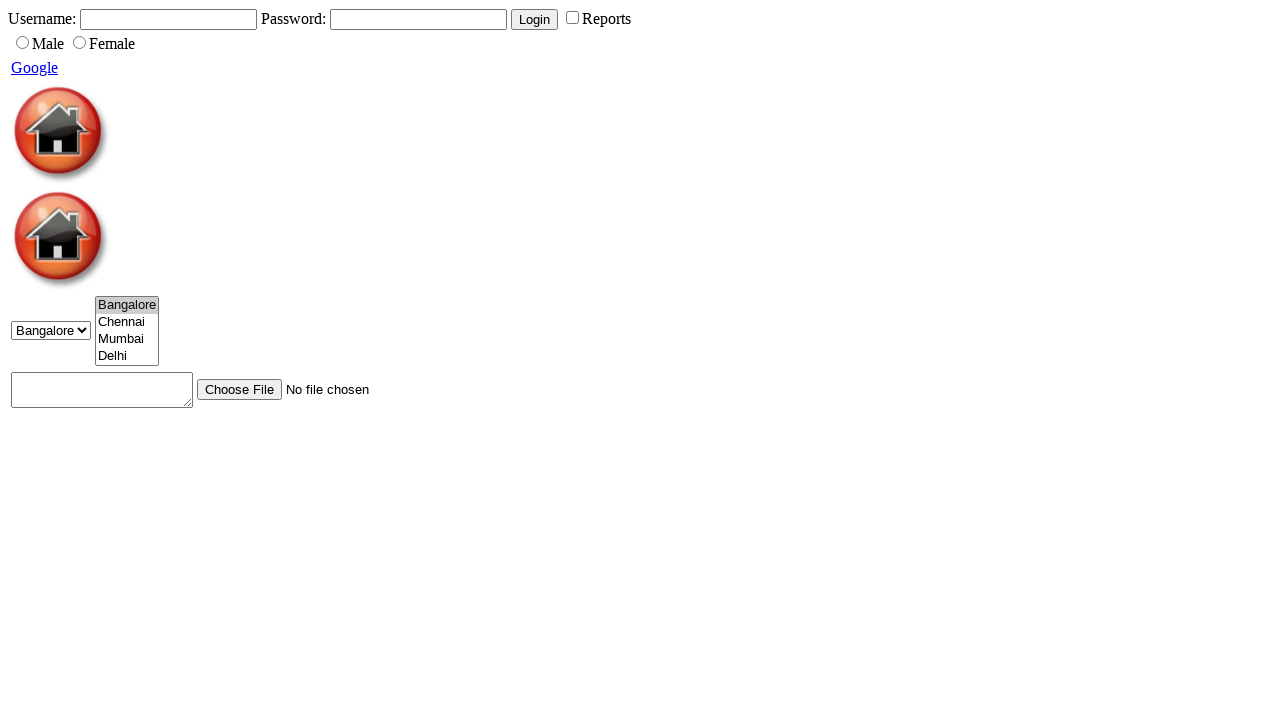

Selected option by visible text (Delhi) from multi-select dropdown on #cities
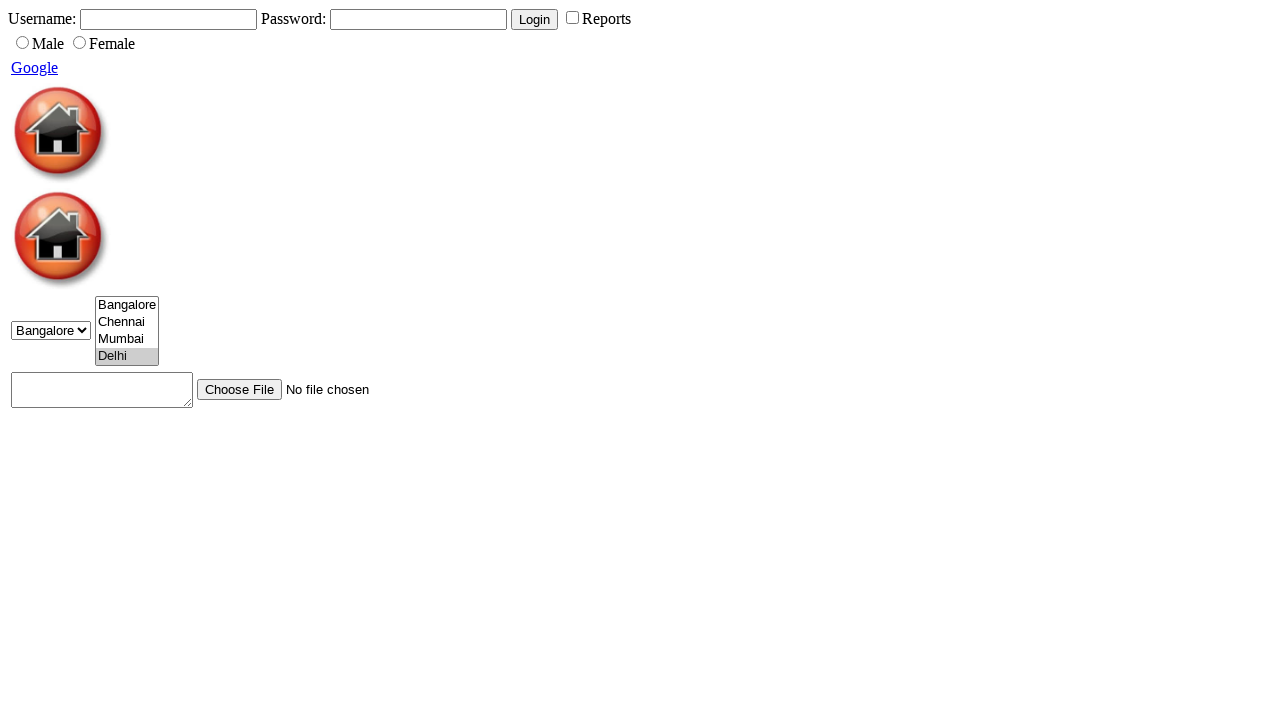

Verified multi-select dropdown element is present
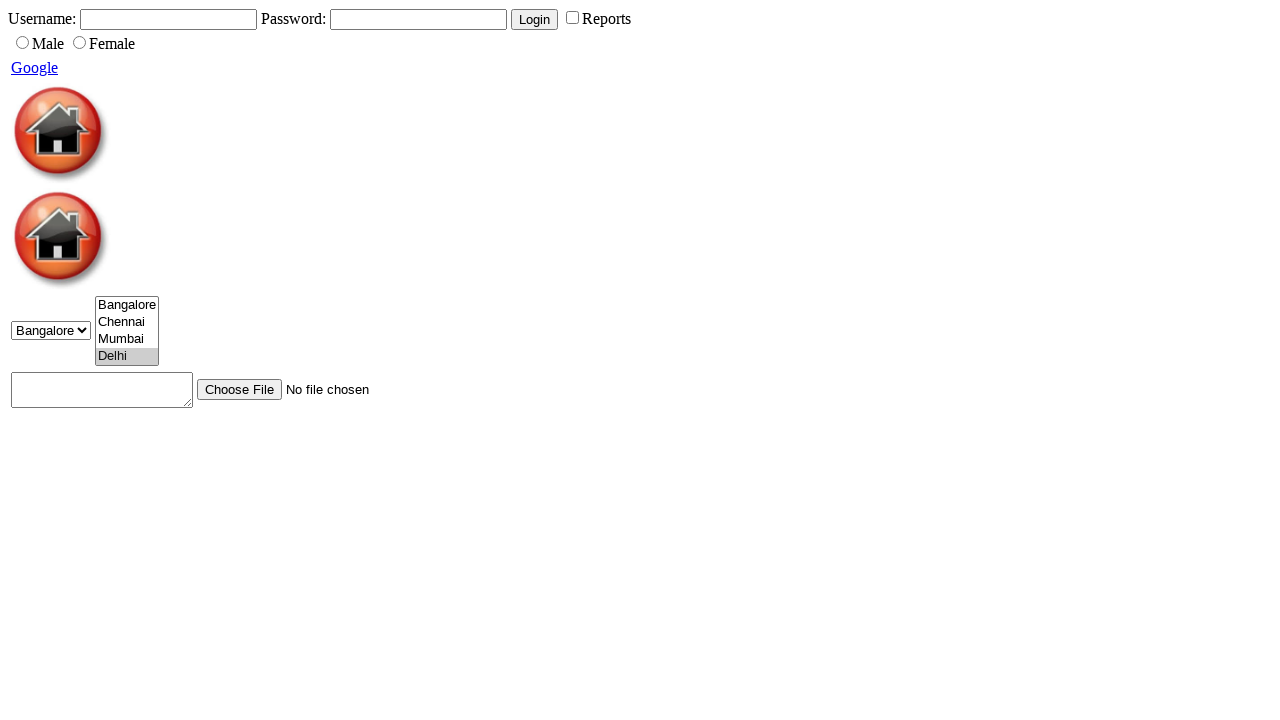

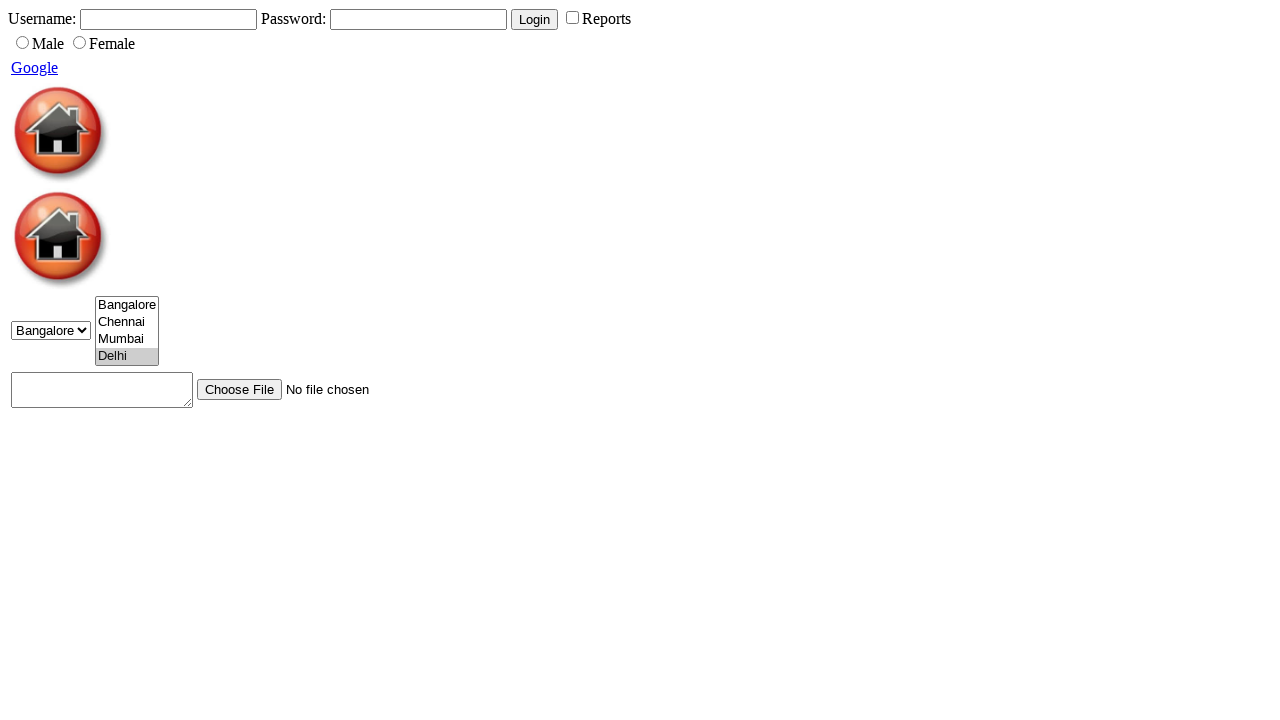